Tests a student registration form by filling out all fields including personal information, date of birth, subjects, hobbies, address, and state/city selection, then verifies the submitted data in a confirmation modal.

Starting URL: https://demoqa.com/automation-practice-form

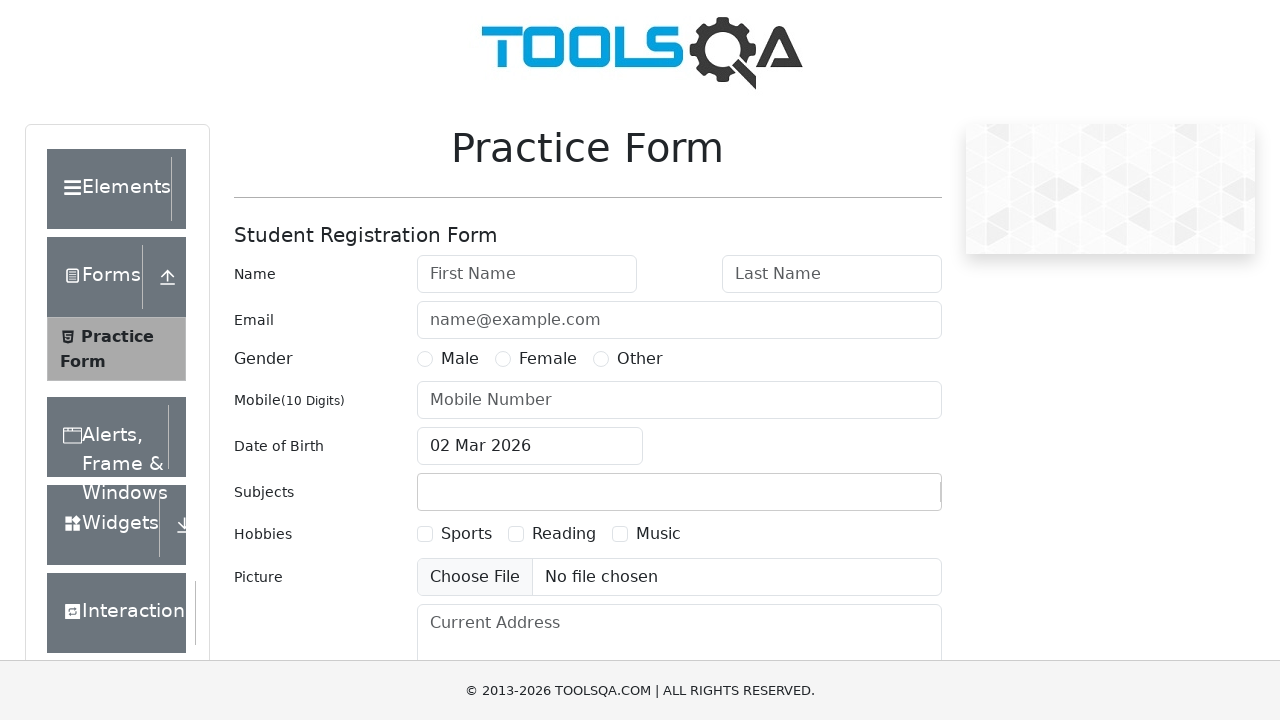

Waited for practice form wrapper to load
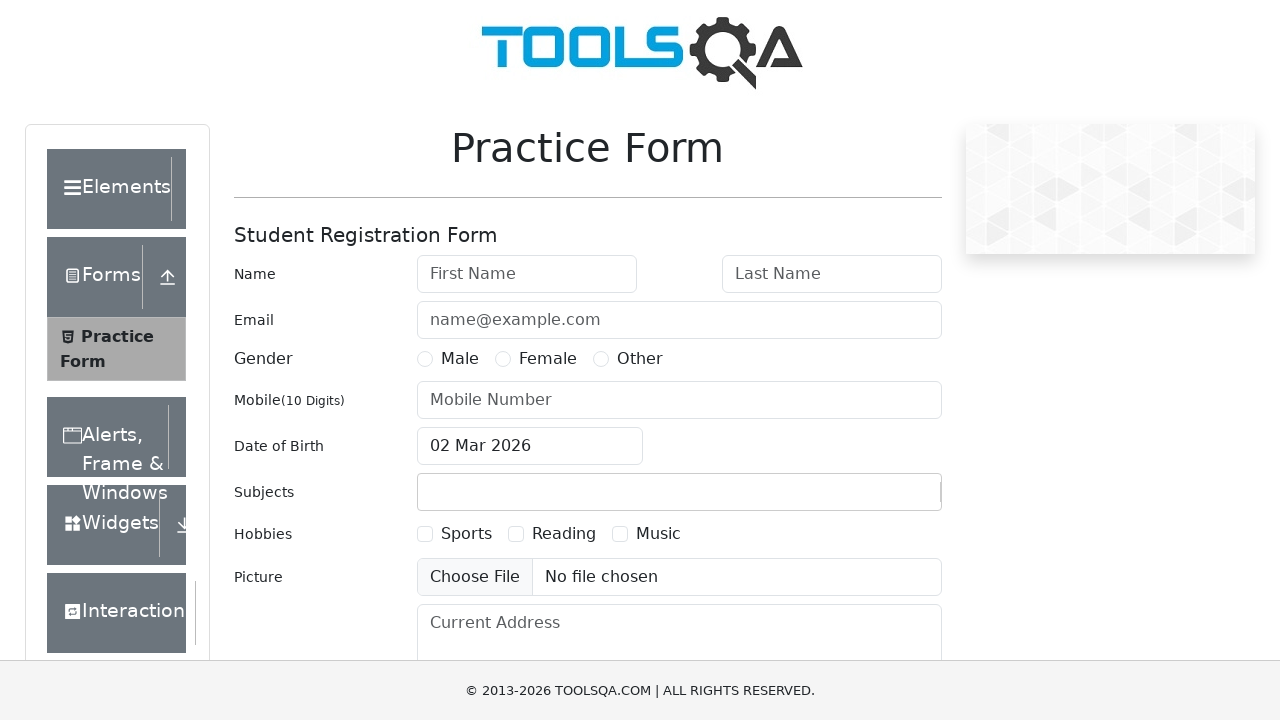

Removed fixed banner element
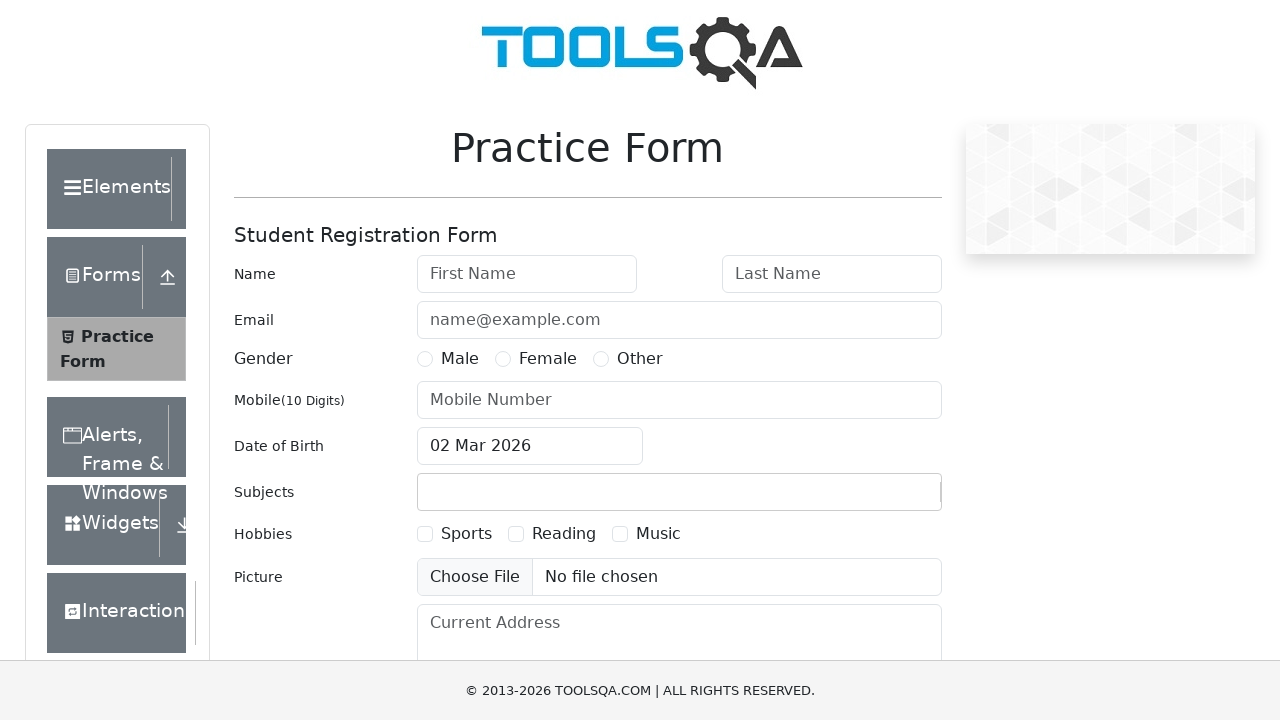

Removed footer element
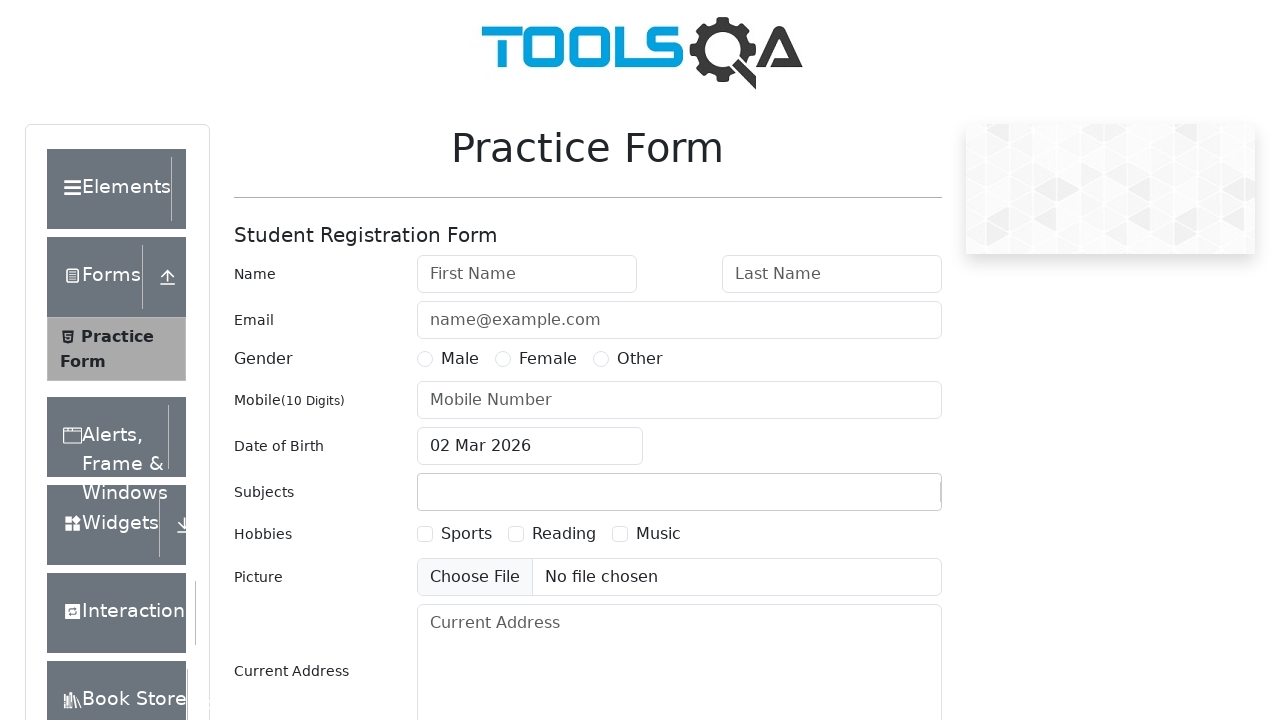

Filled first name field with 'Maria' on #firstName
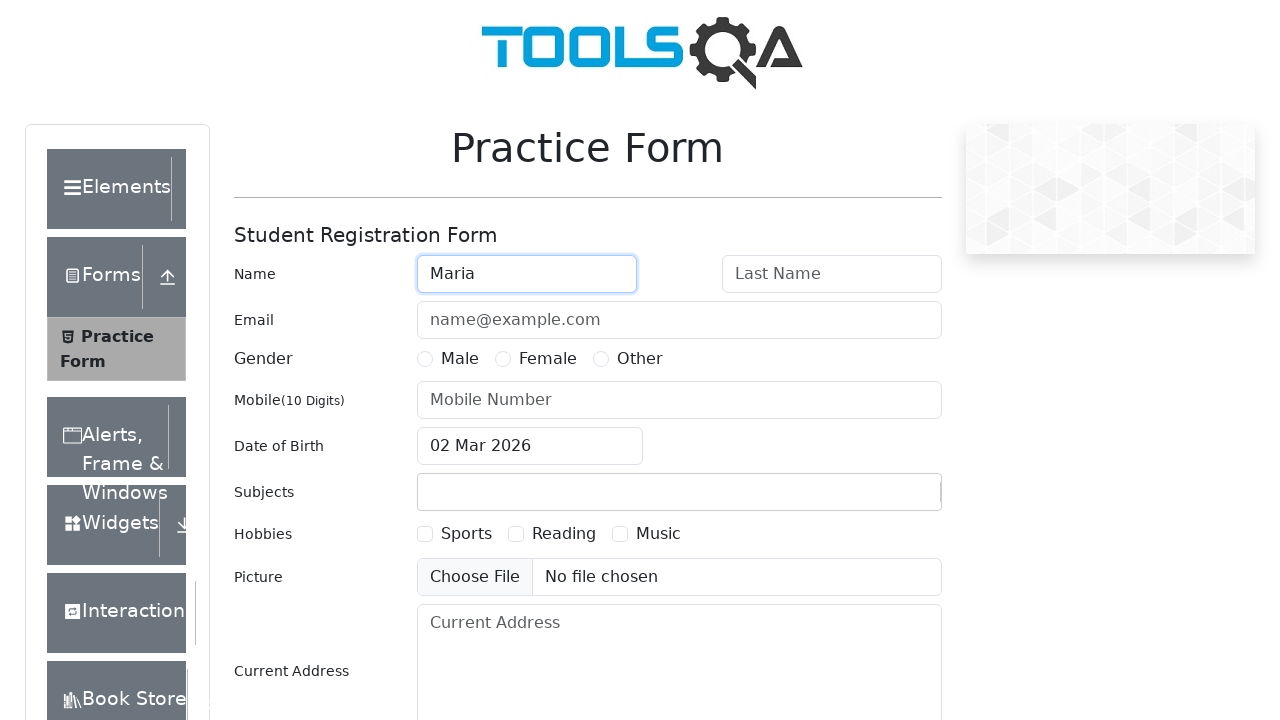

Filled last name field with 'Grishina' on #lastName
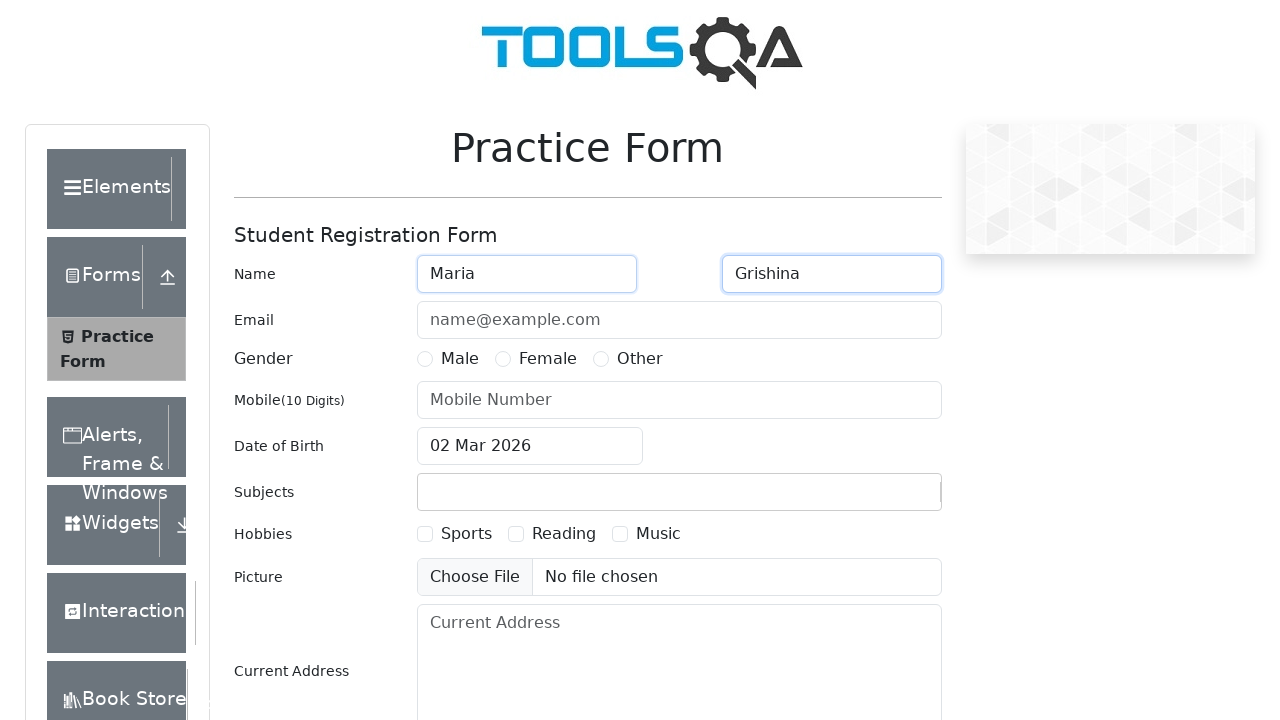

Filled email field with 'Mariann@inbox.com' on #userEmail
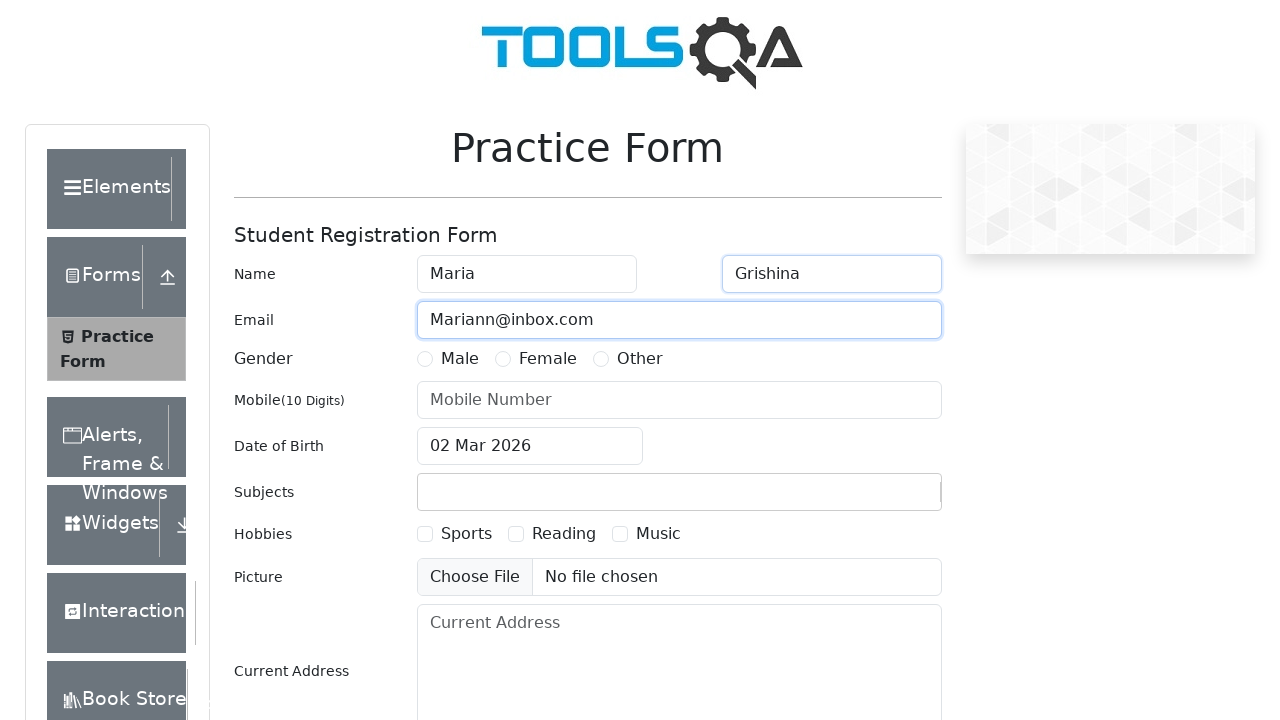

Selected 'Other' gender radio button at (640, 359) on text=Other
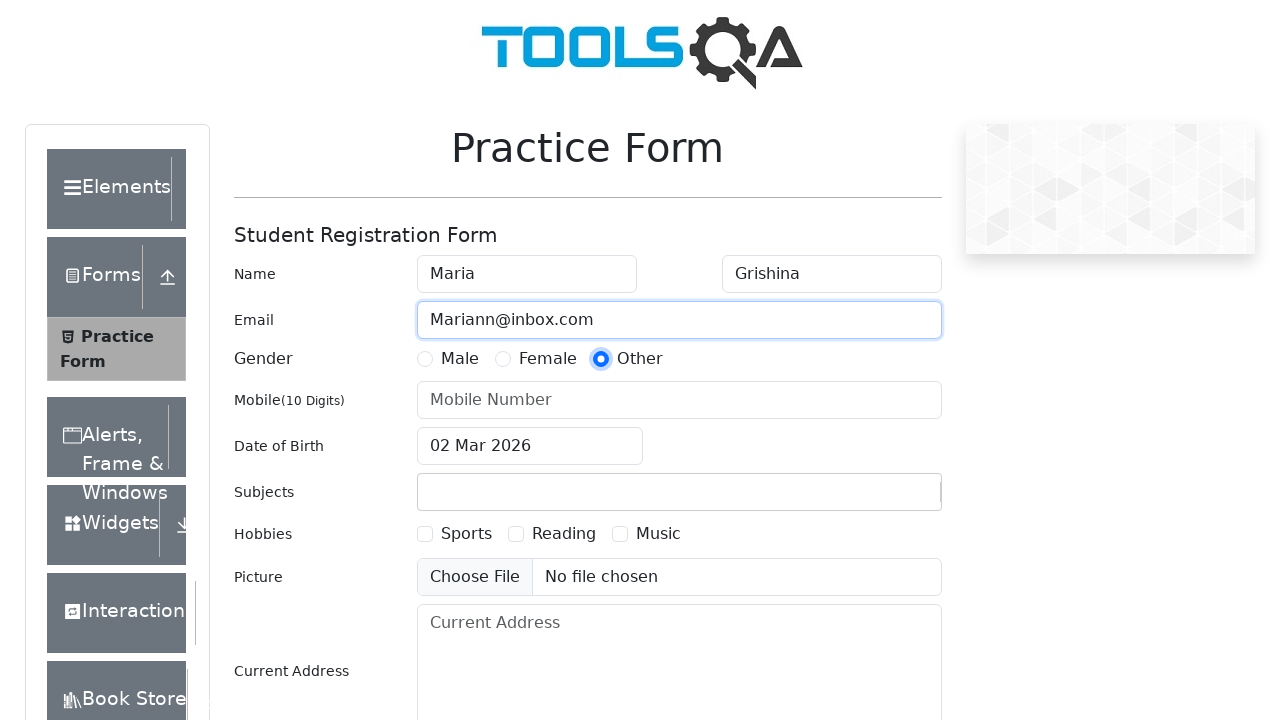

Filled phone number field with '9603447567' on #userNumber
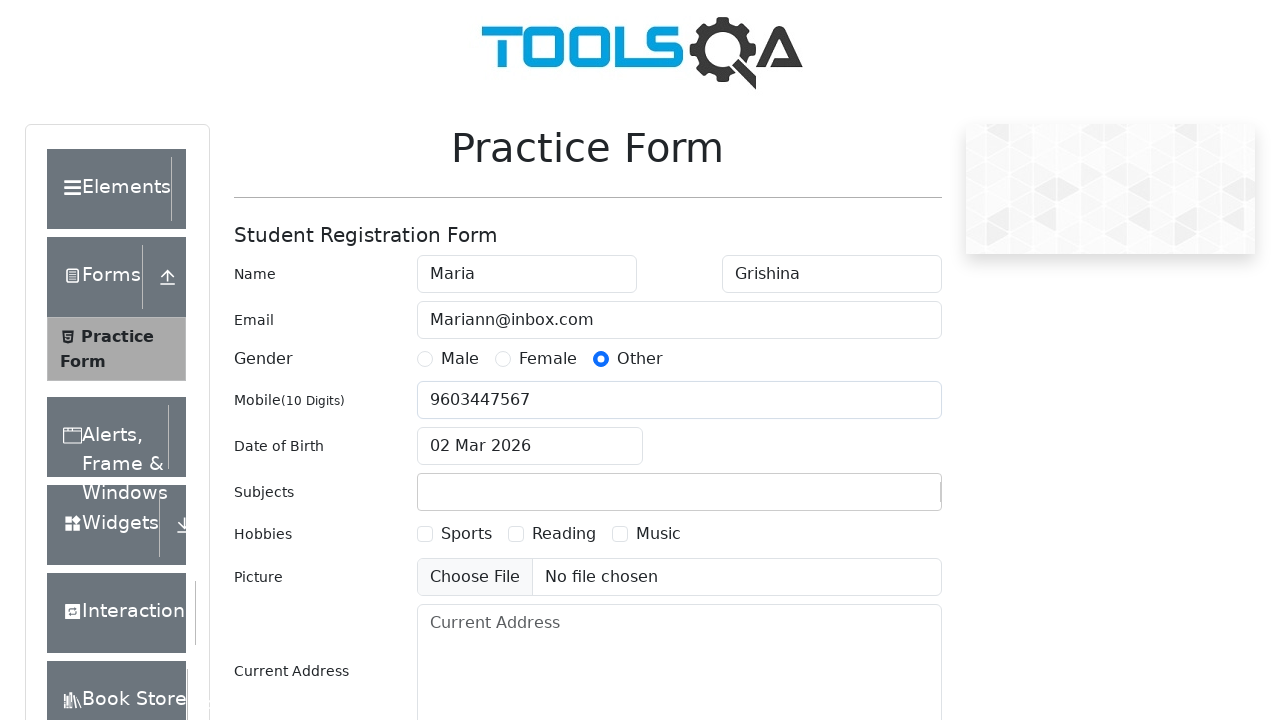

Clicked date of birth input to open date picker at (530, 446) on #dateOfBirthInput
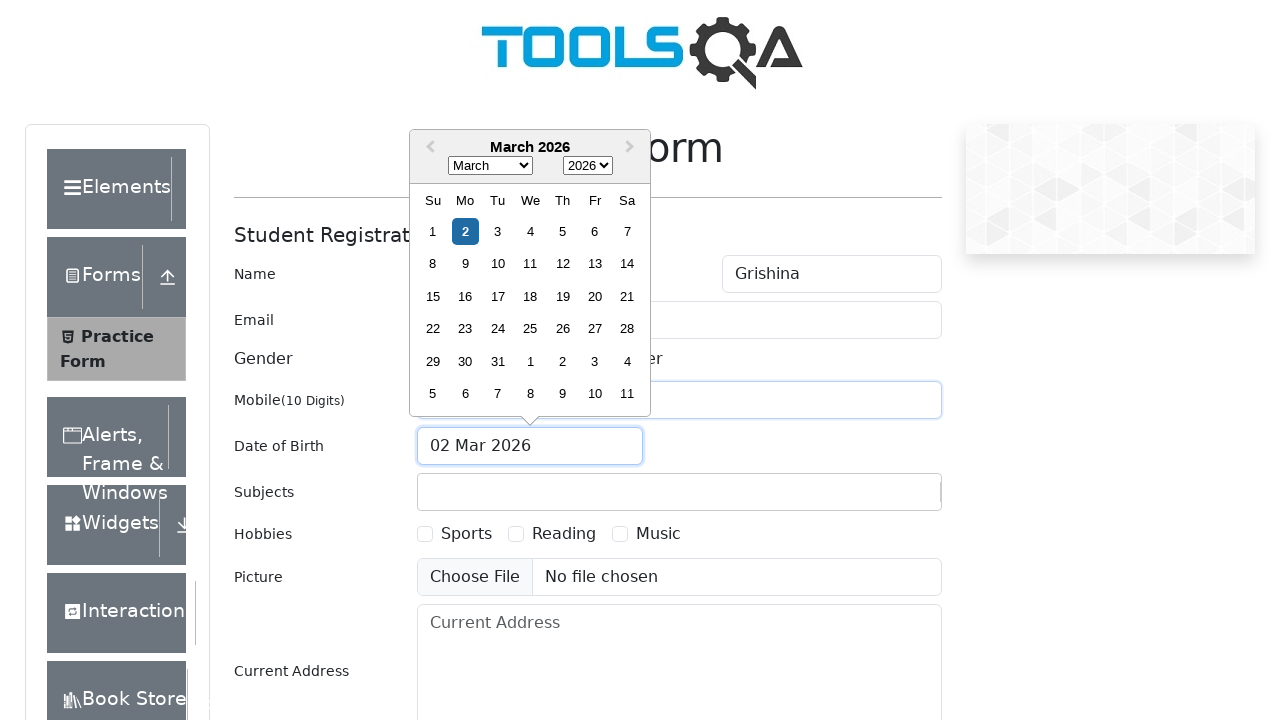

Selected 'May' from month dropdown on .react-datepicker__month-select
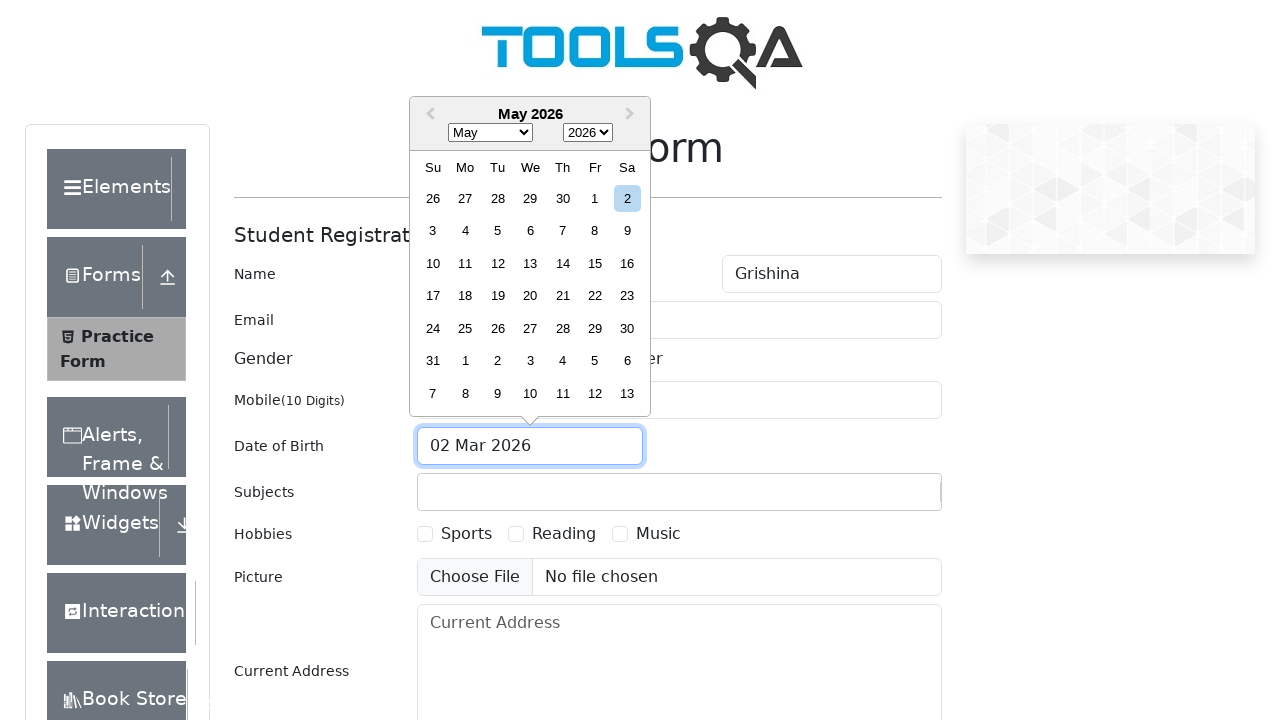

Selected '1900' from year dropdown on .react-datepicker__year-select
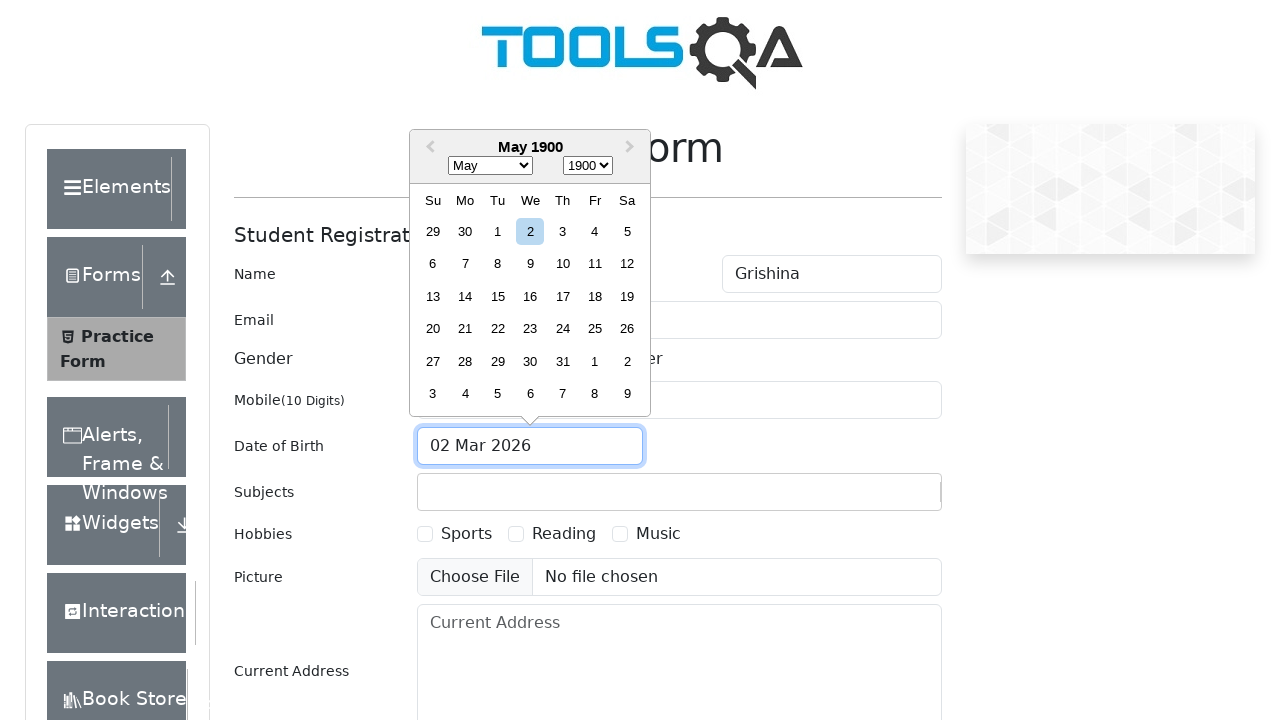

Selected day 22 from date picker calendar at (498, 329) on div.react-datepicker__day:has-text('22'):not(.react-datepicker__day--outside-mon
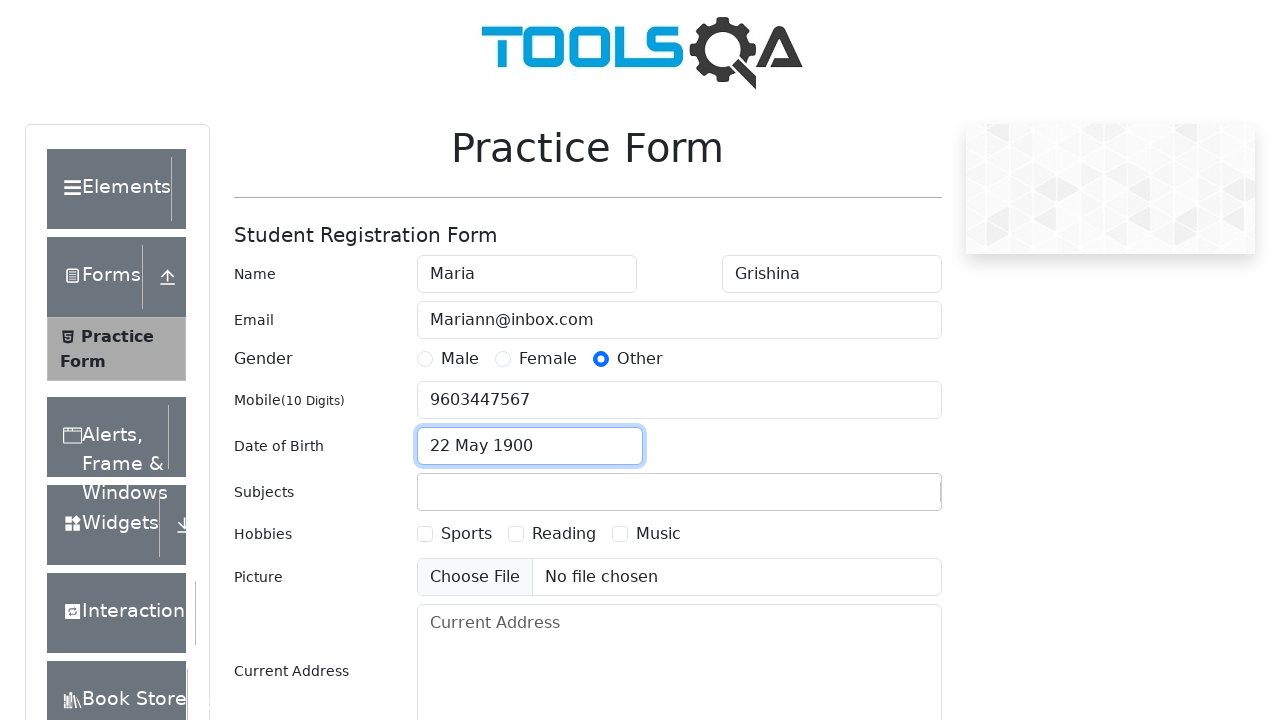

Filled subjects input field with 'Math' on #subjectsInput
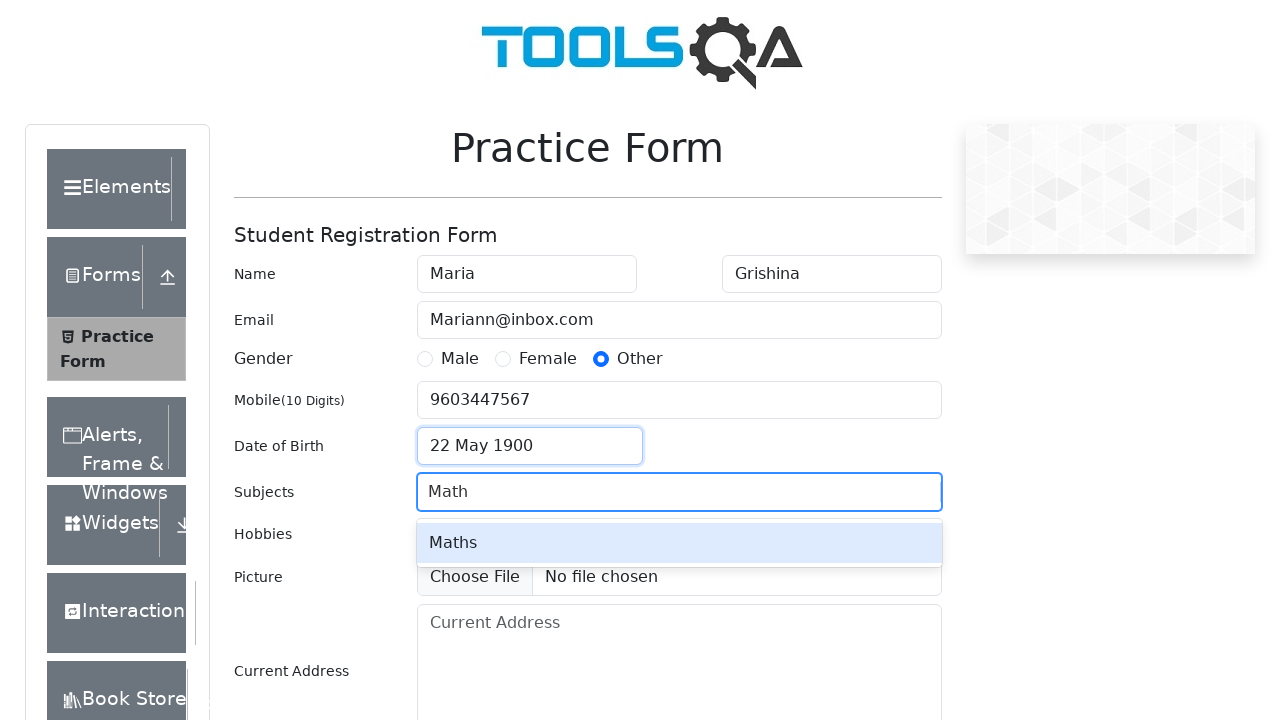

Pressed Enter to add 'Math' subject on #subjectsInput
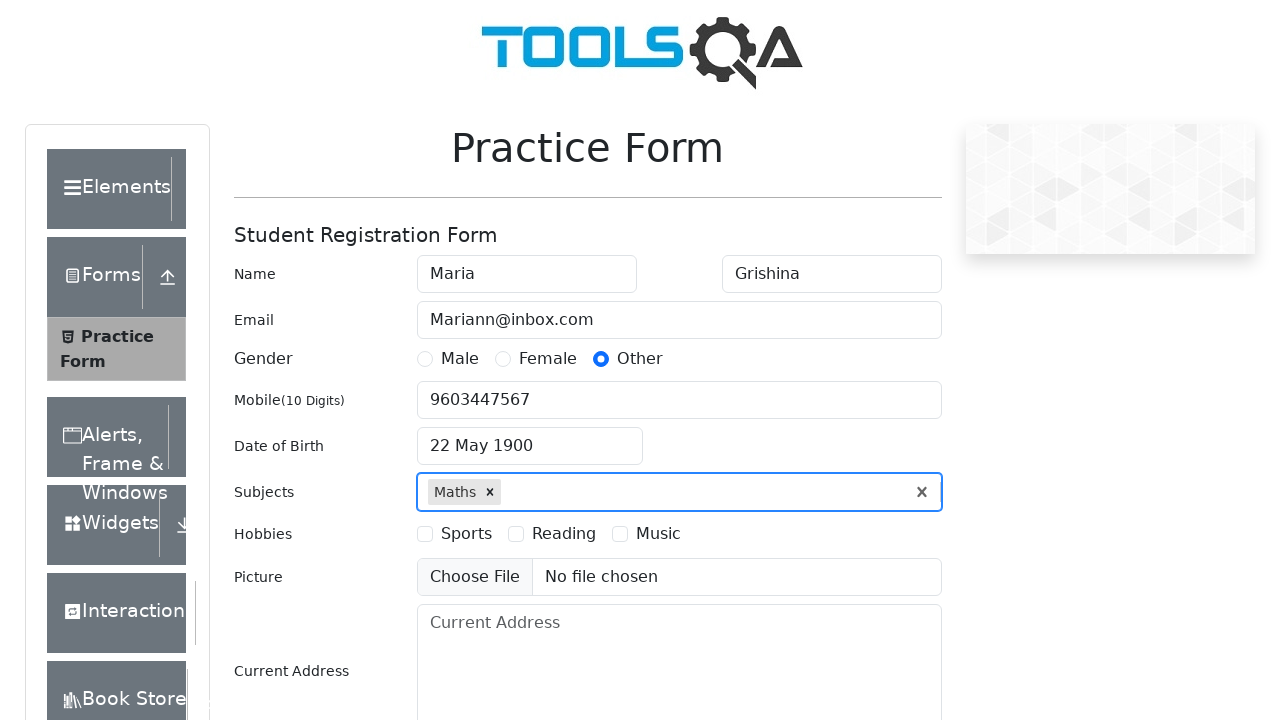

Selected first hobby checkbox at (466, 534) on label[for='hobbies-checkbox-1']
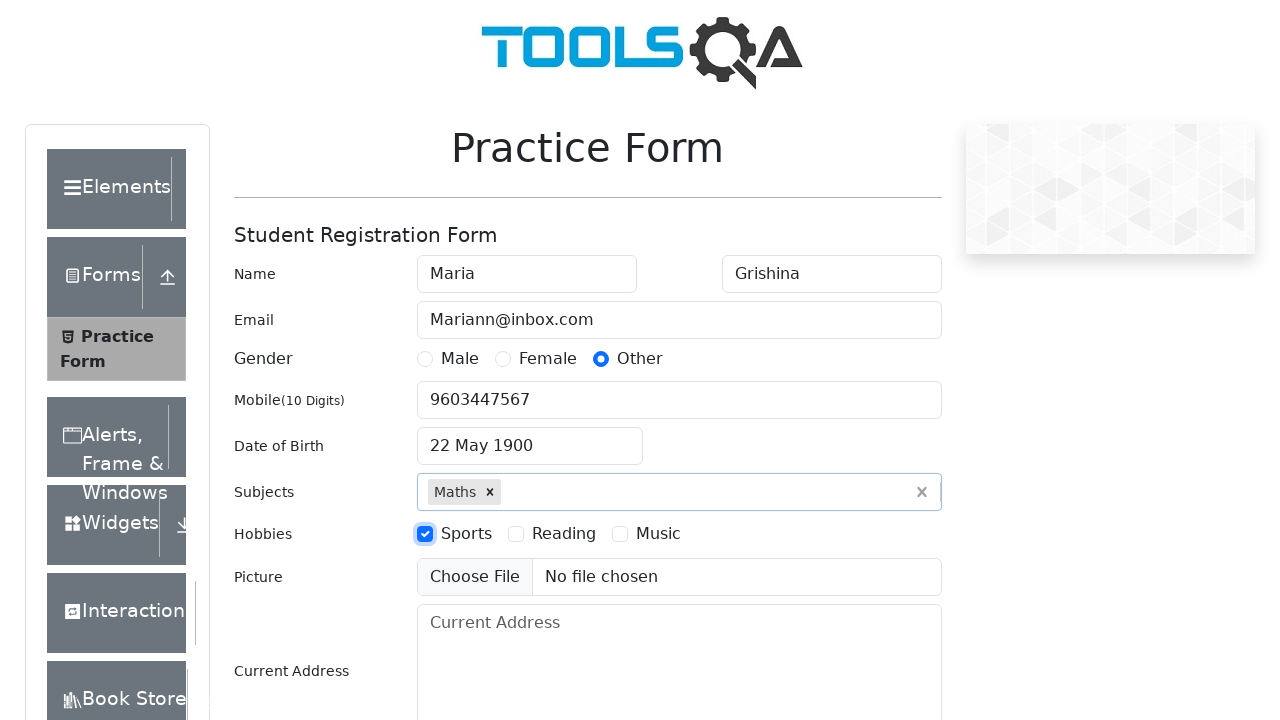

Selected second hobby checkbox at (564, 534) on label[for='hobbies-checkbox-2']
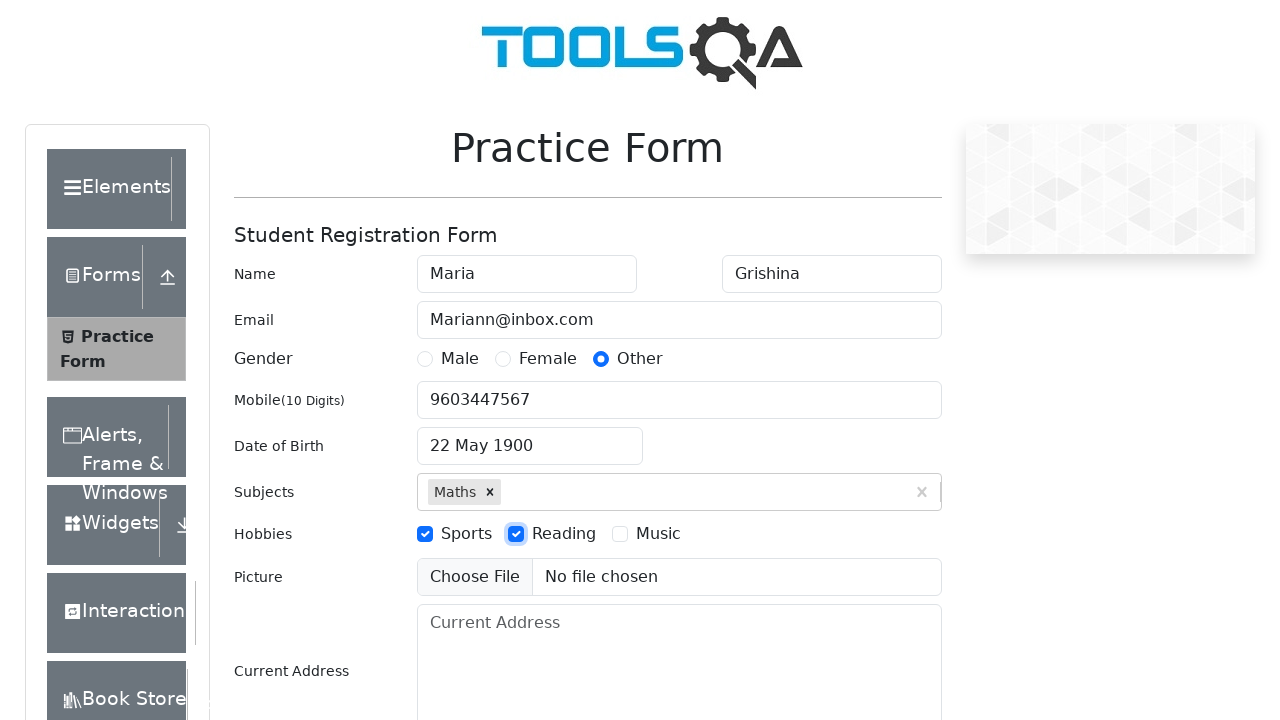

Selected third hobby checkbox at (658, 534) on label[for='hobbies-checkbox-3']
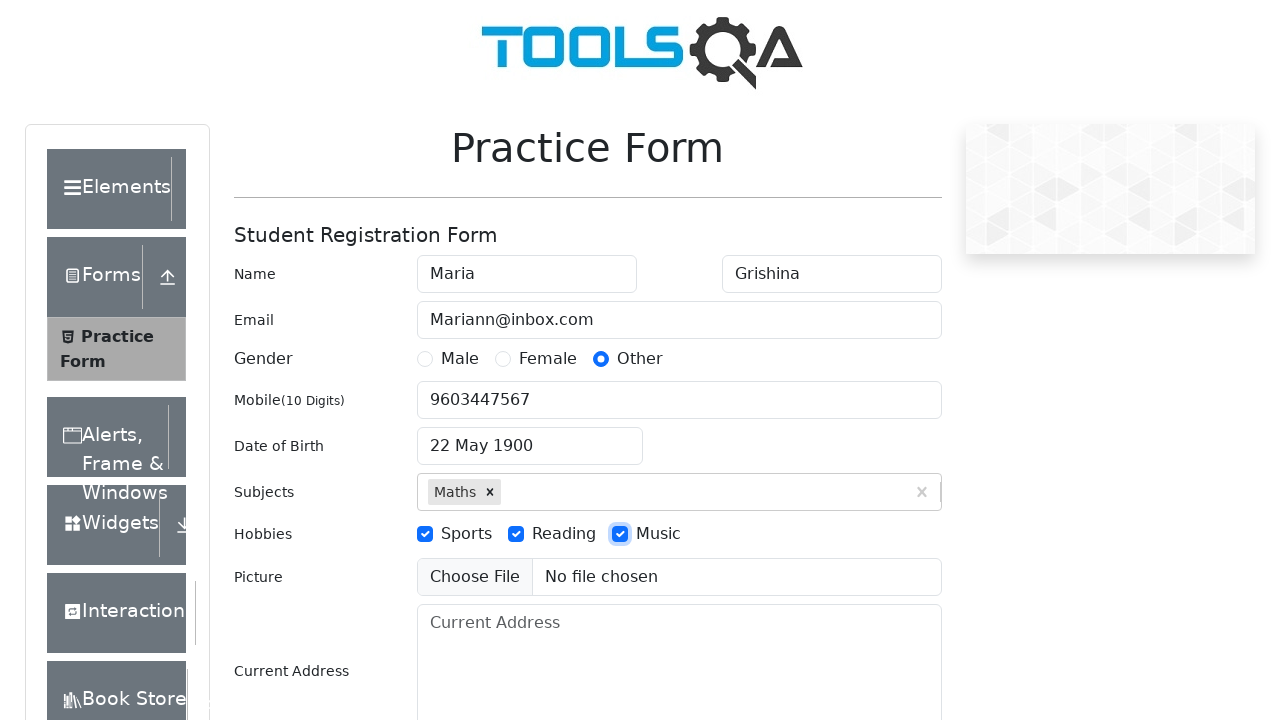

Filled current address field with 'г. Пенза, ул. Щербакова 89' on #currentAddress
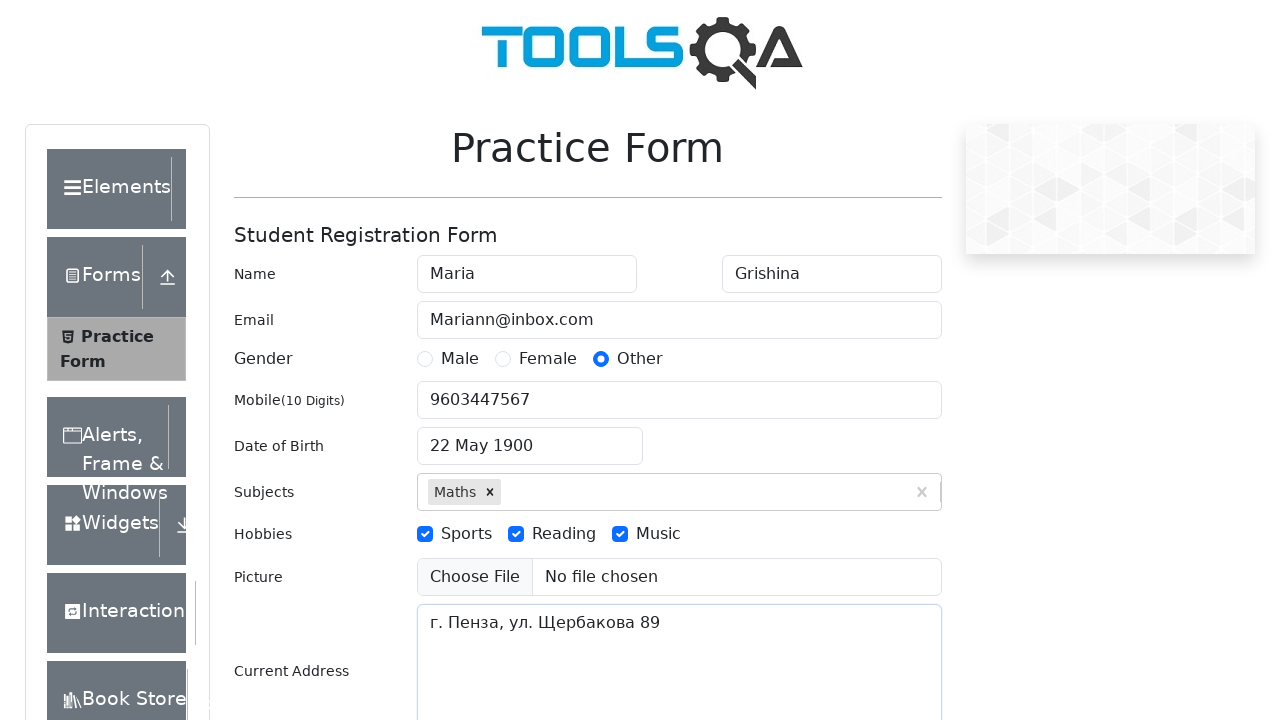

Filled state selection input with 'n' on #react-select-3-input
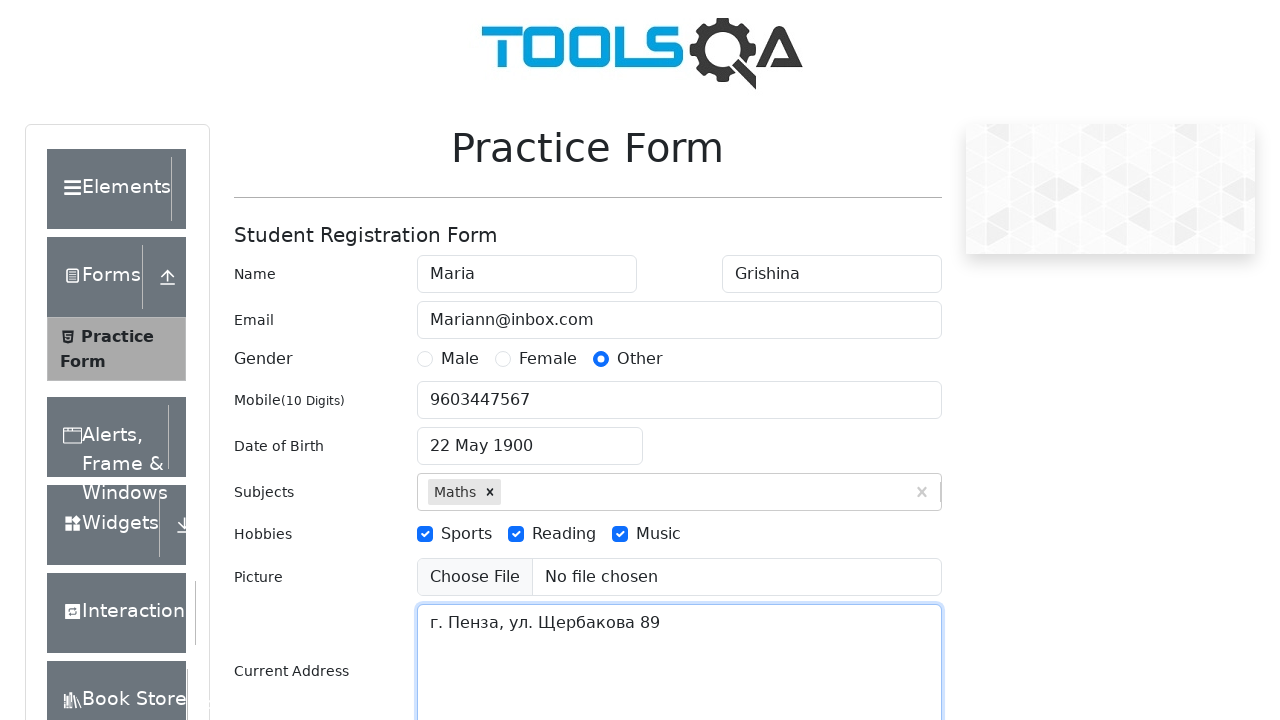

Pressed Enter to confirm state selection on #react-select-3-input
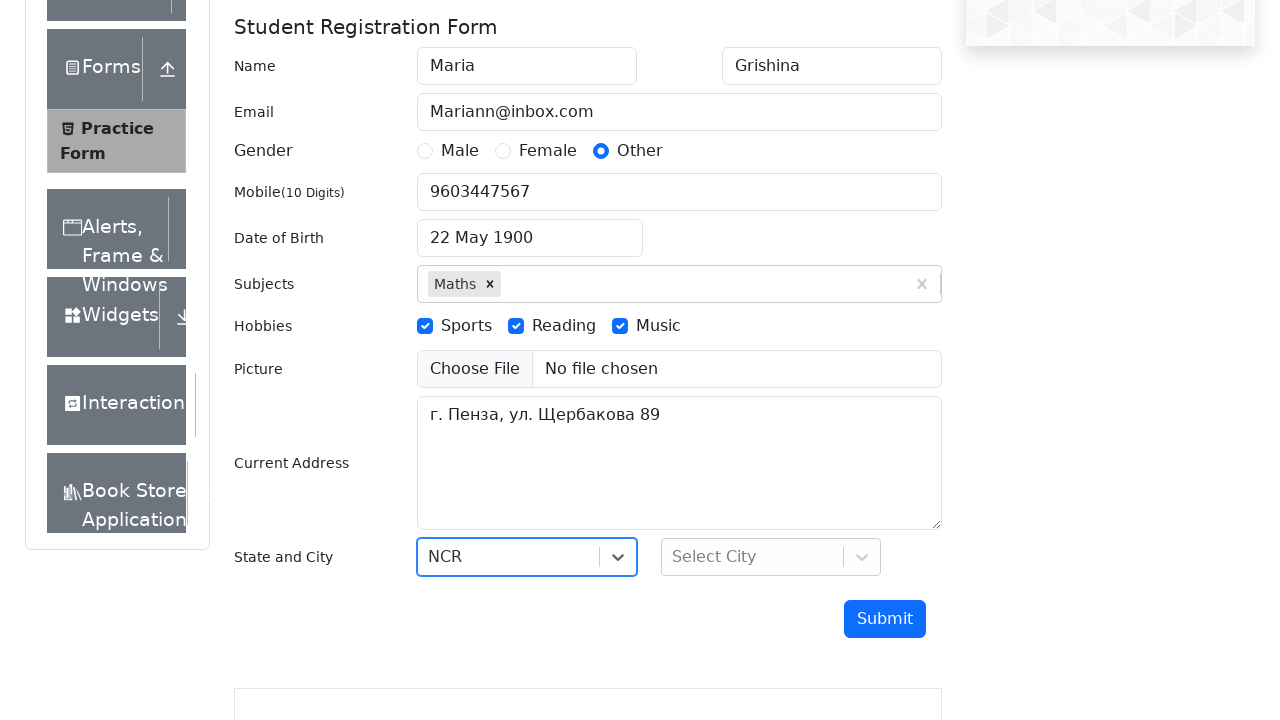

Filled city selection input with 'a' on #react-select-4-input
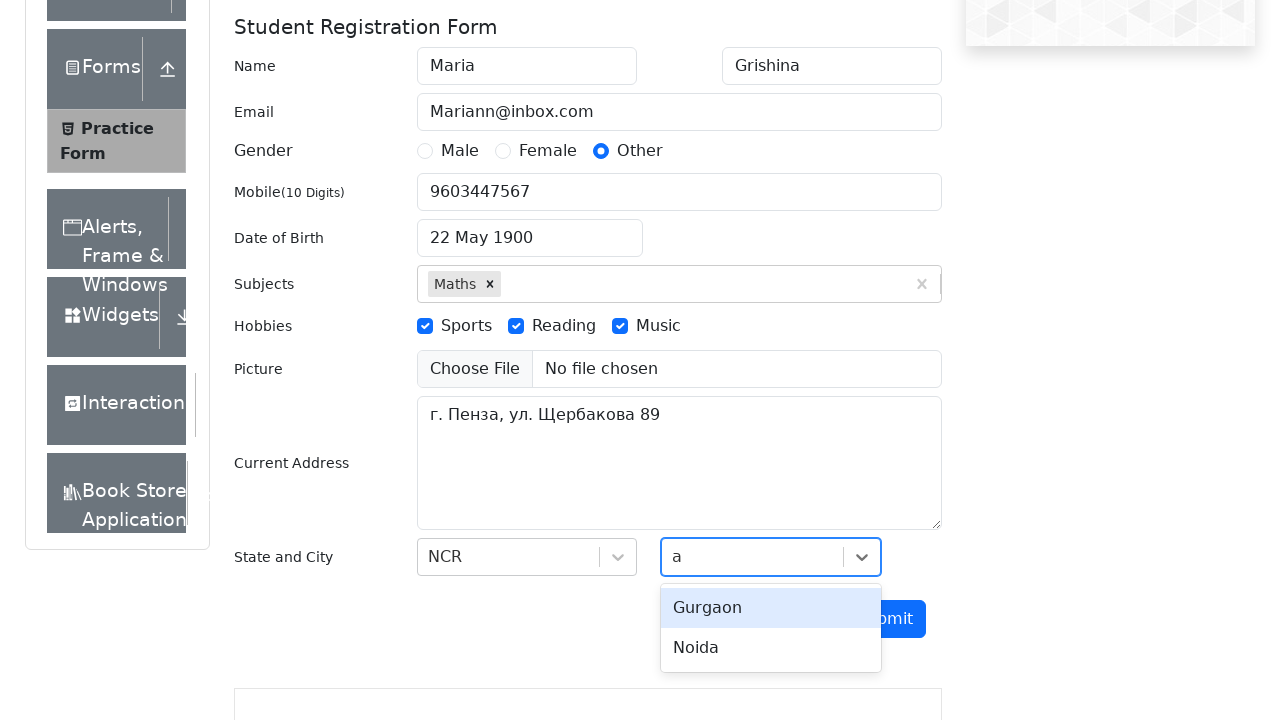

Pressed Enter to confirm city selection on #react-select-4-input
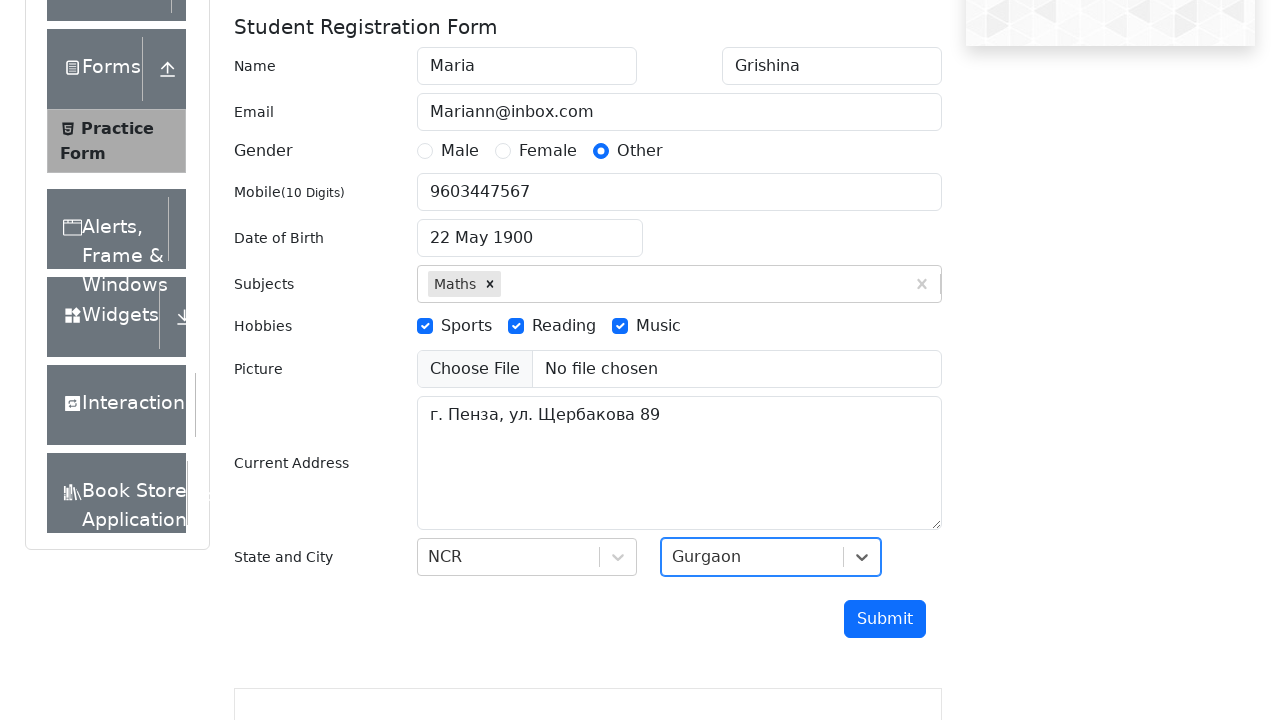

Clicked submit button to submit registration form at (885, 619) on #submit
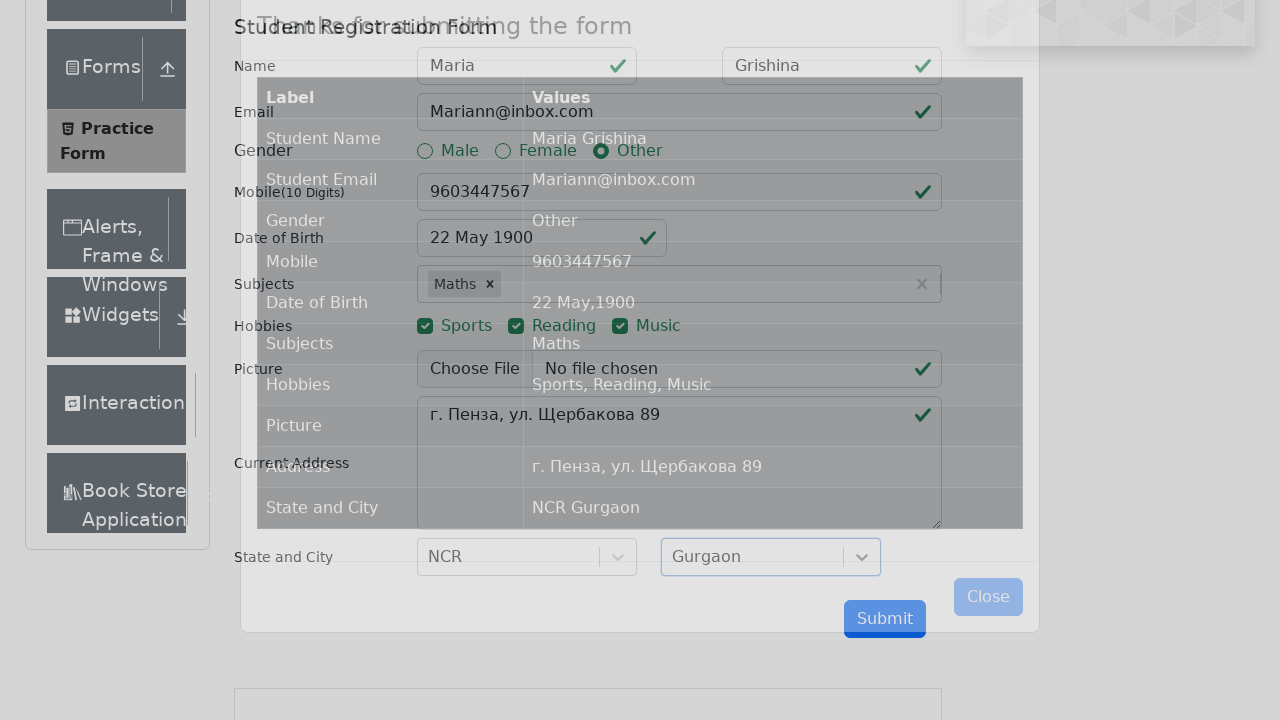

Confirmation modal with submitted data loaded
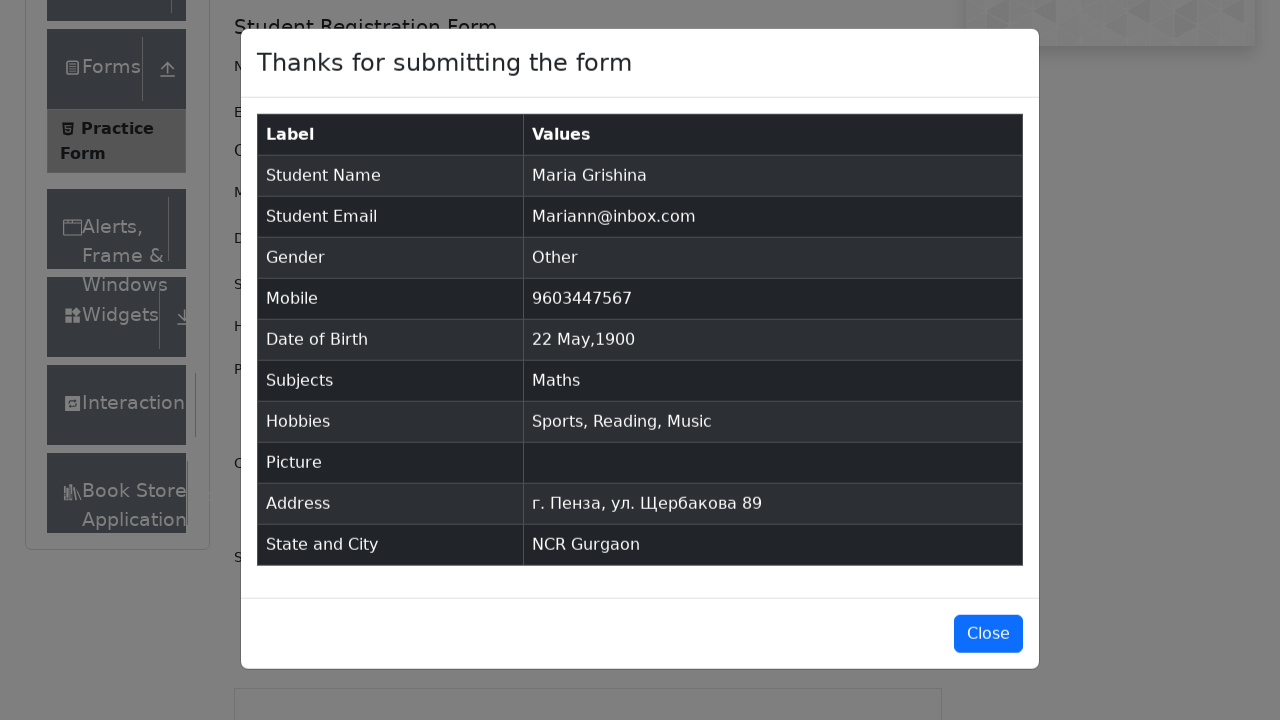

Clicked button to close confirmation modal at (988, 634) on #closeLargeModal
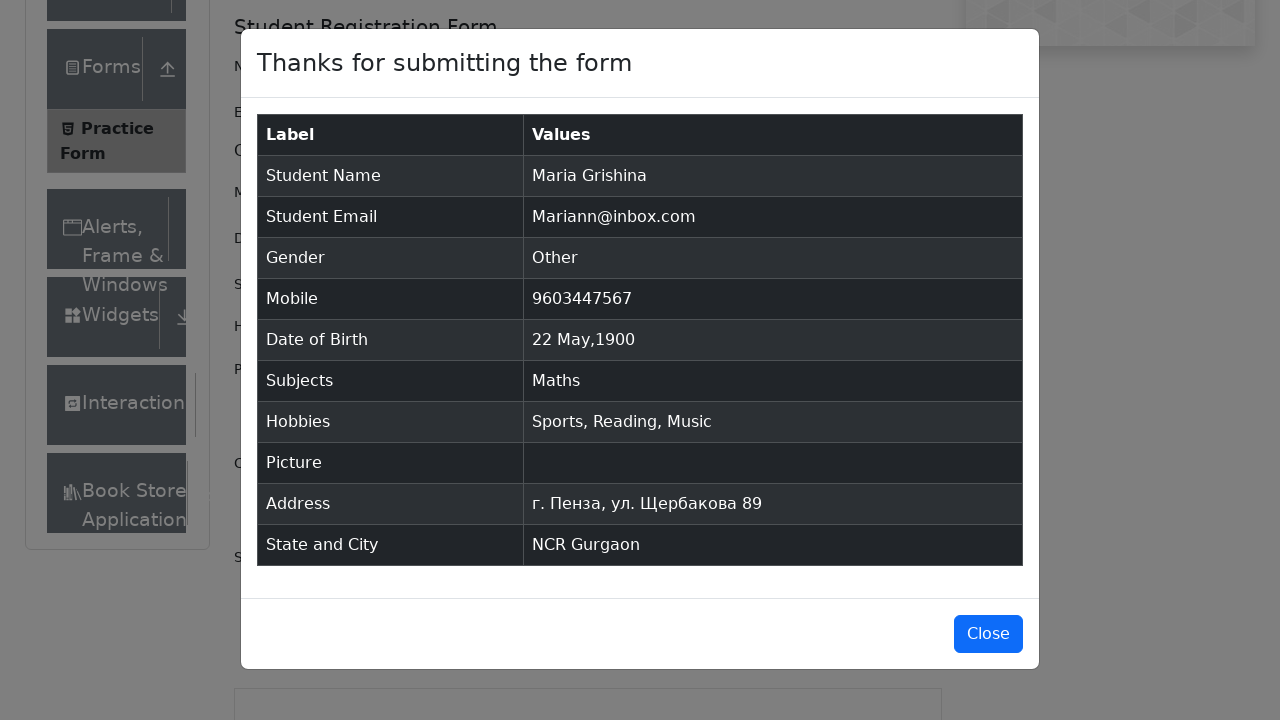

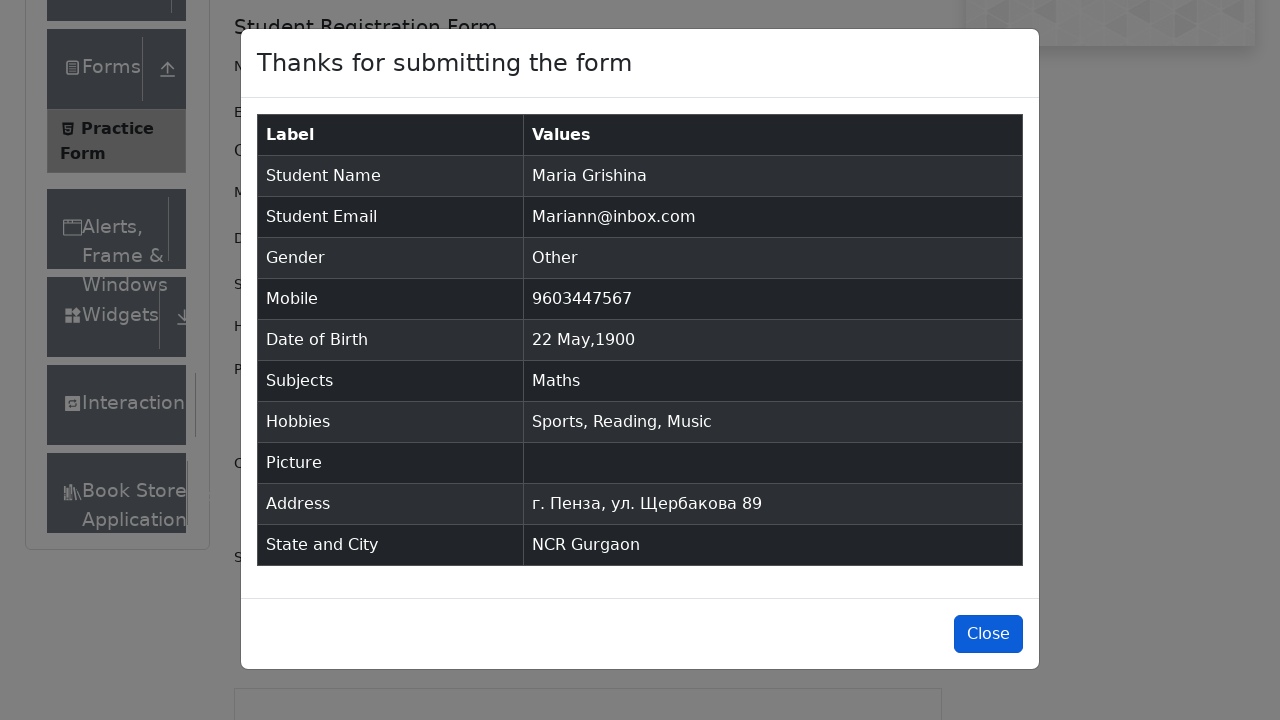